Tests various Selenium/Playwright locator strategies (ID, name, class, CSS selector, XPath, link text) on a practice website by filling form fields and clicking buttons to demonstrate different element identification techniques.

Starting URL: https://rahulshettyacademy.com/locatorspractice/

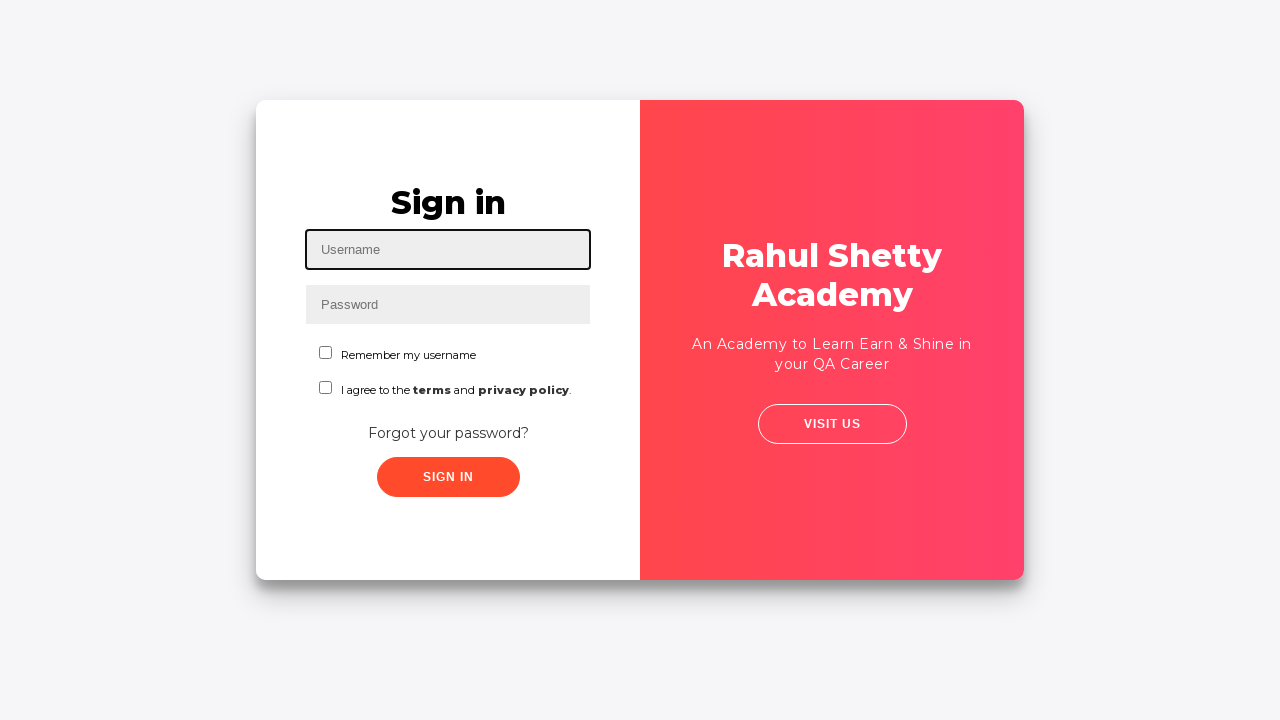

Filled username field with 'yared' using ID locator on #inputUsername
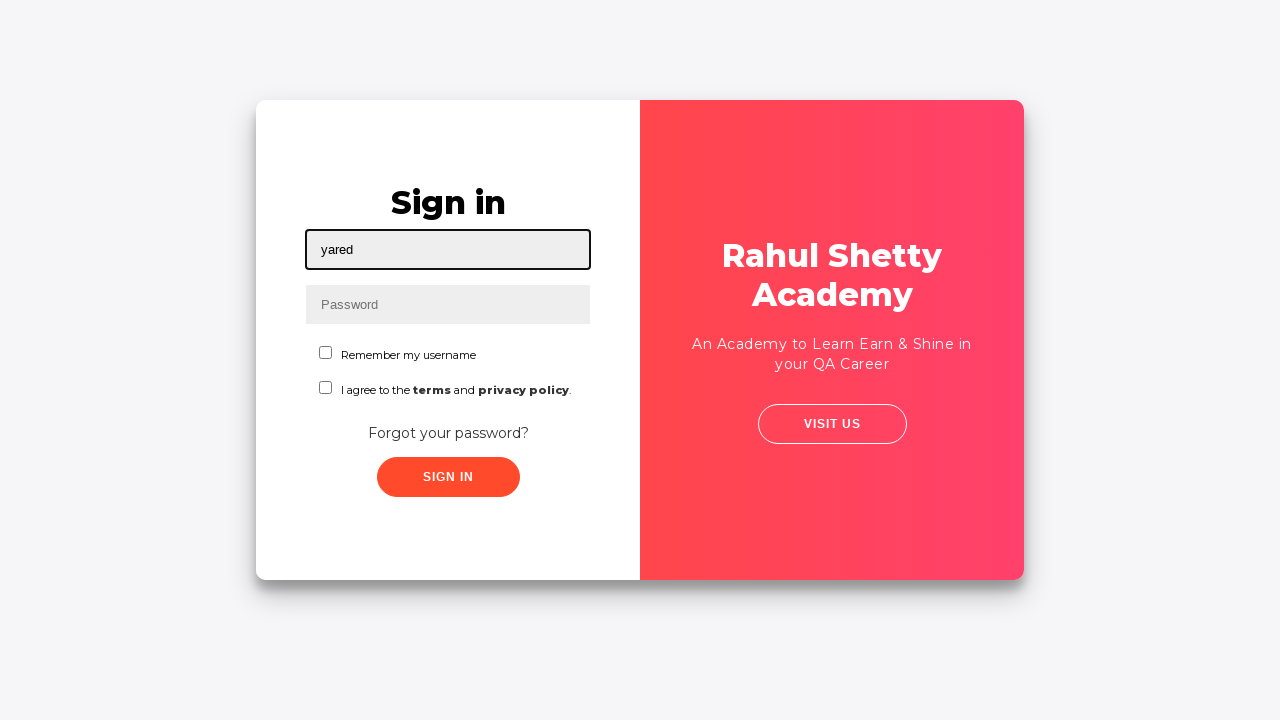

Filled password field with 'hello123' using name locator on input[name='inputPassword']
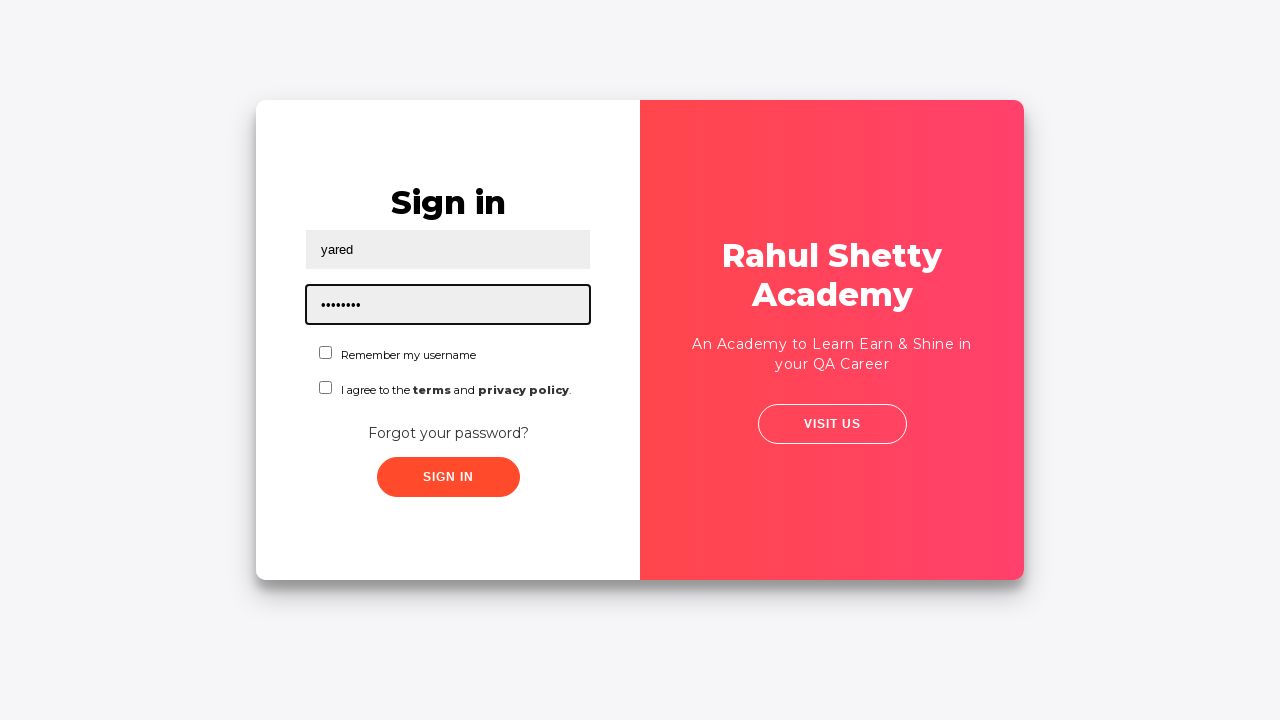

Clicked sign in button using class locator at (448, 477) on .signInBtn
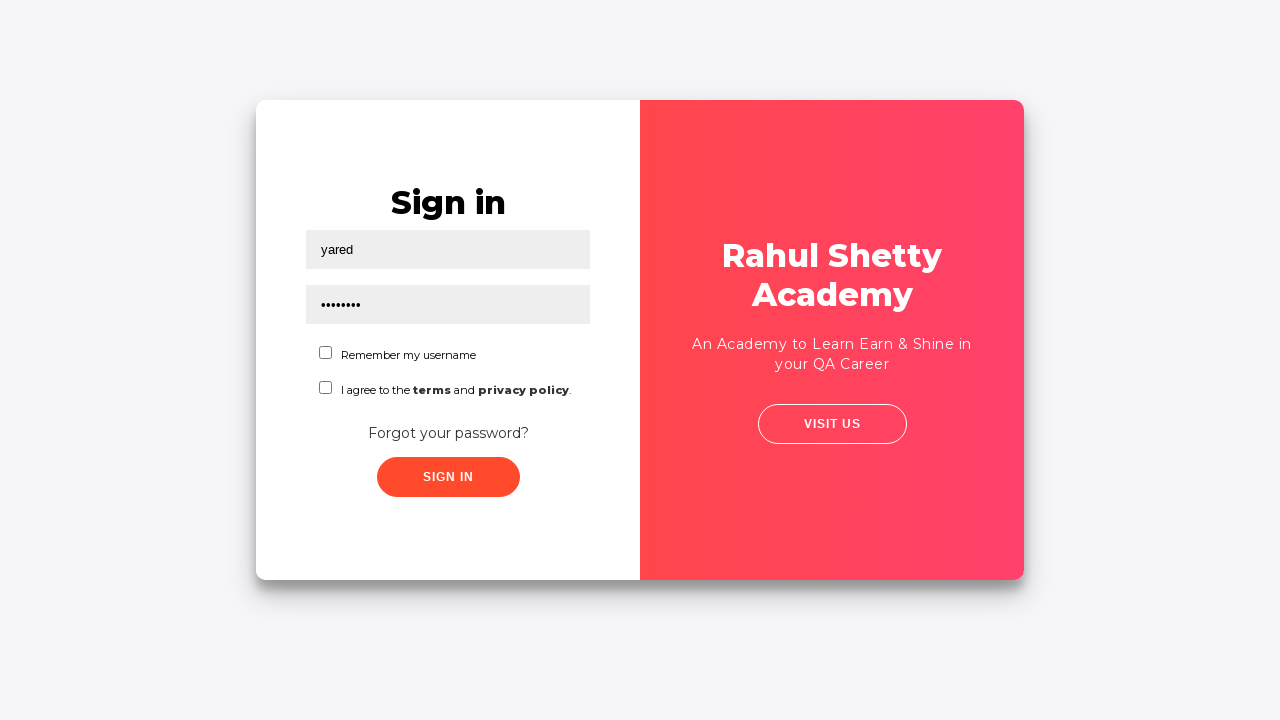

Error message appeared after sign in attempt
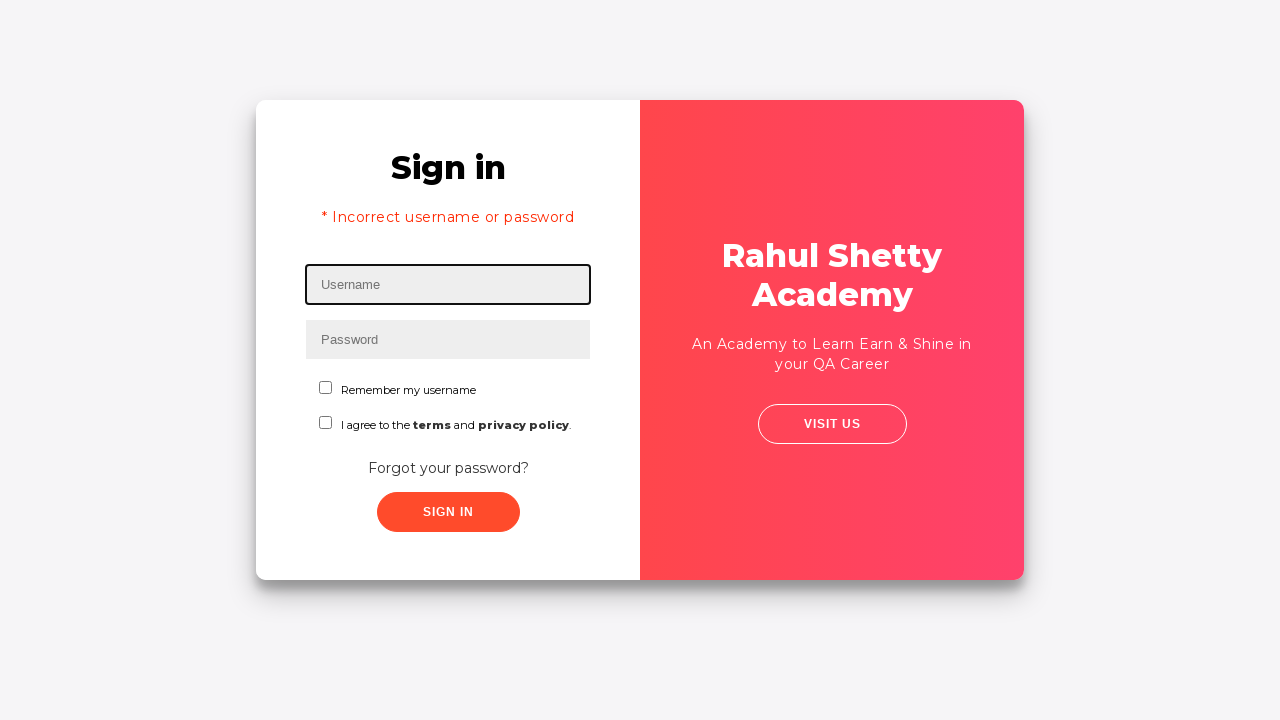

Clicked 'Forgot your password?' link using link text locator at (448, 468) on text=Forgot your password?
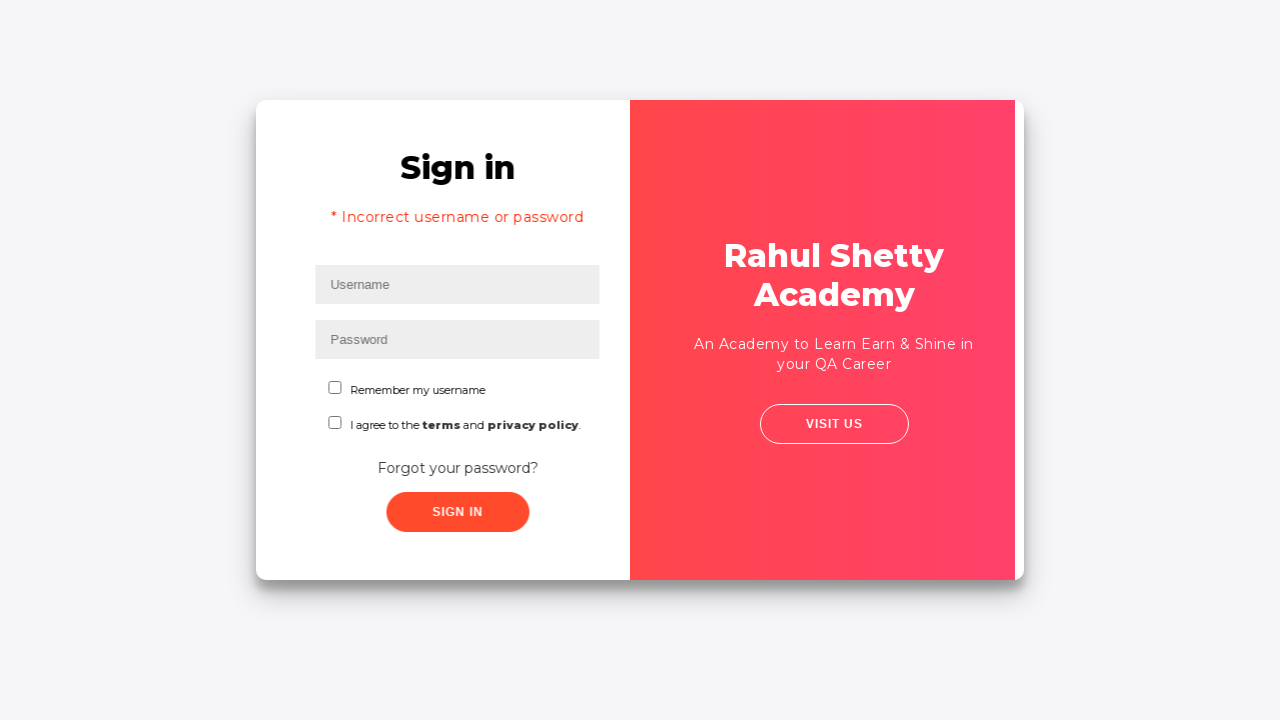

Filled name field with 'yared' using placeholder selector on input[placeholder='Name']
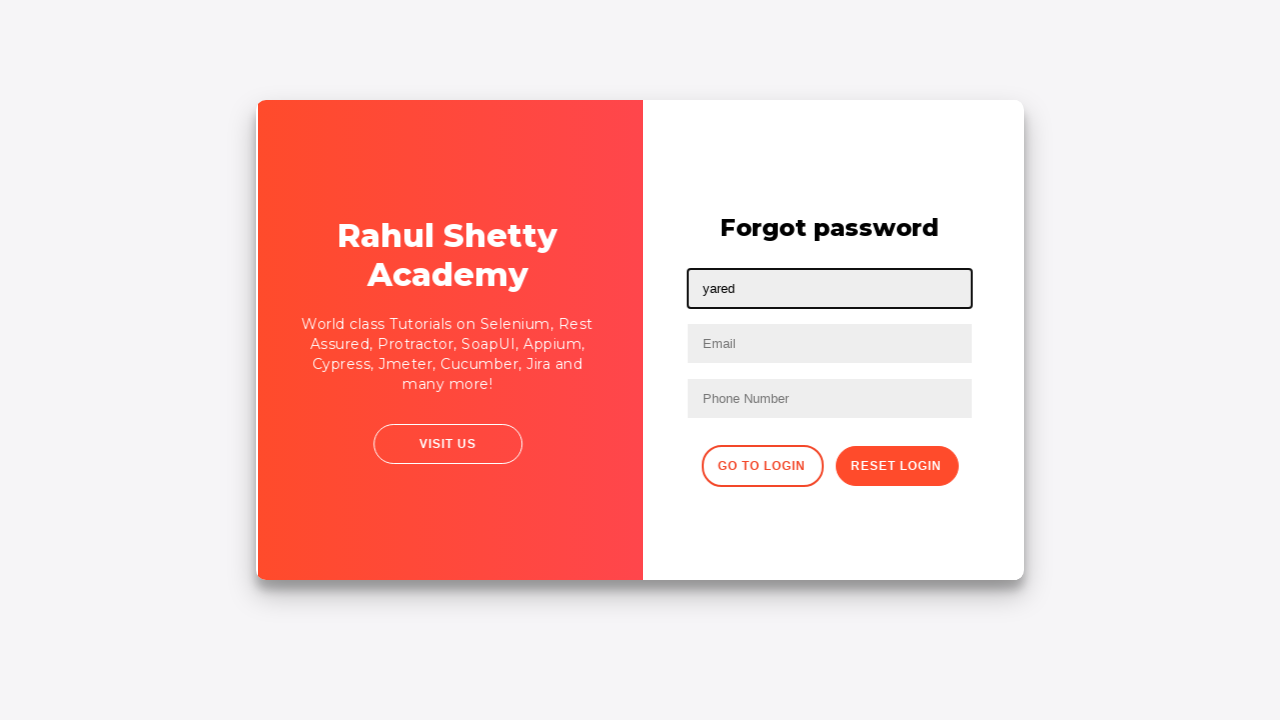

Filled email field with 'jared@gmail.com' using placeholder selector on input[placeholder='Email']
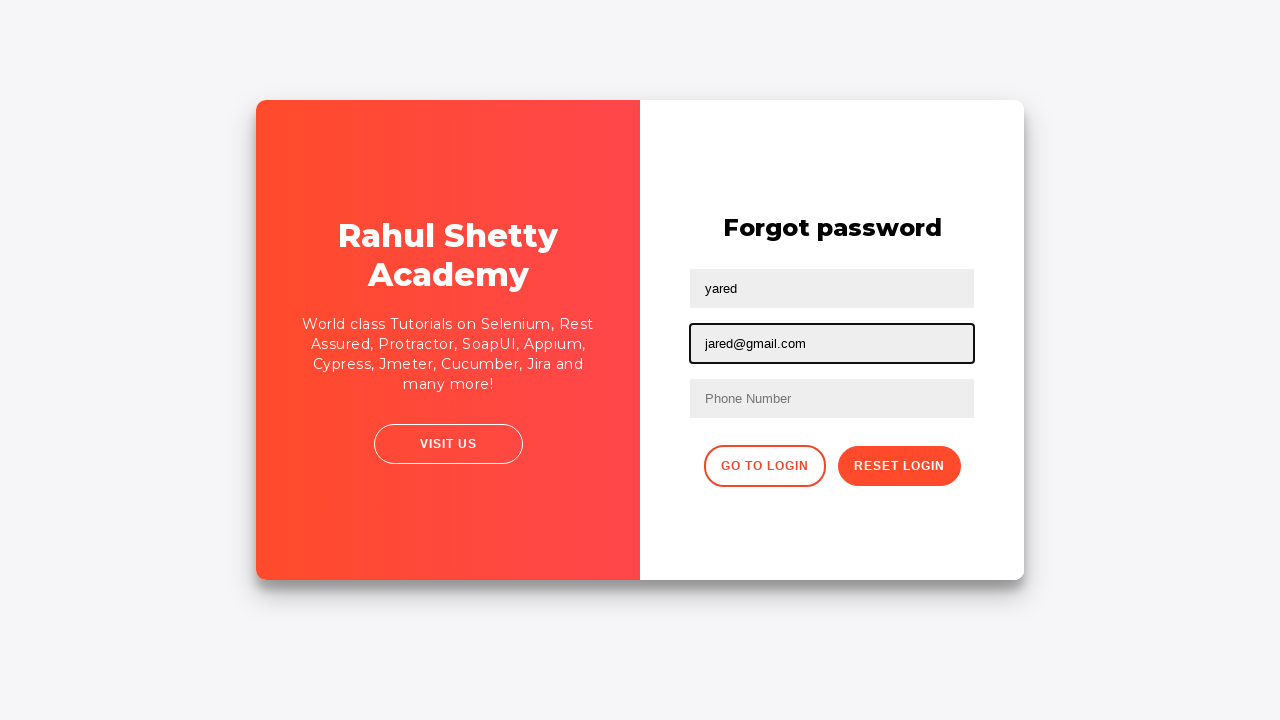

Cleared the third text input field using nth() selector on input[type='text'] >> nth=2
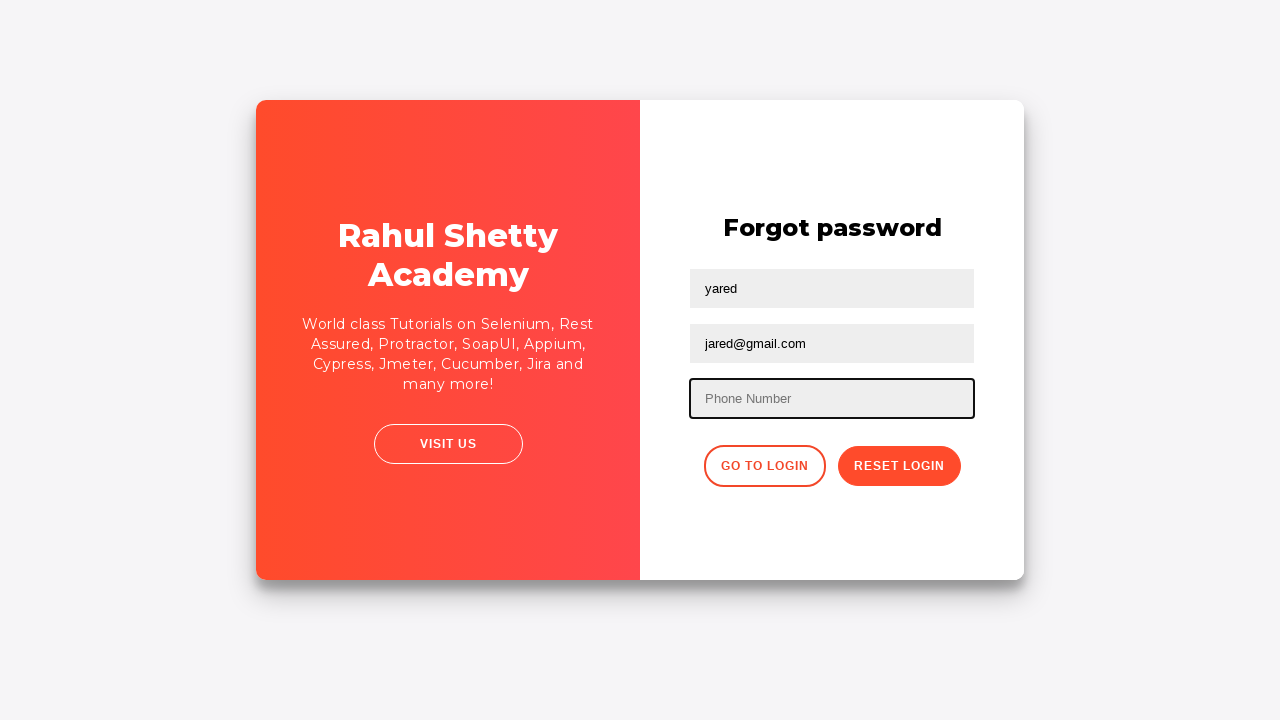

Filled the third text input with 'yared@gmail.com' using nth() selector on input[type='text'] >> nth=2
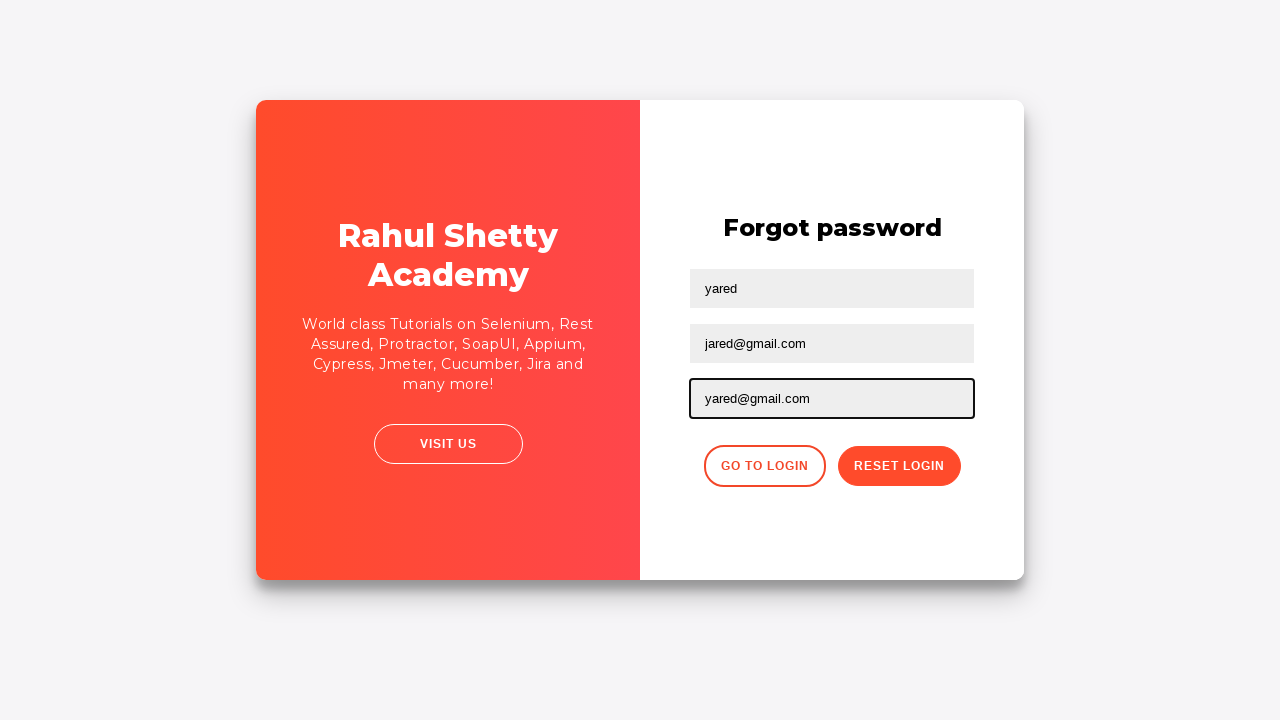

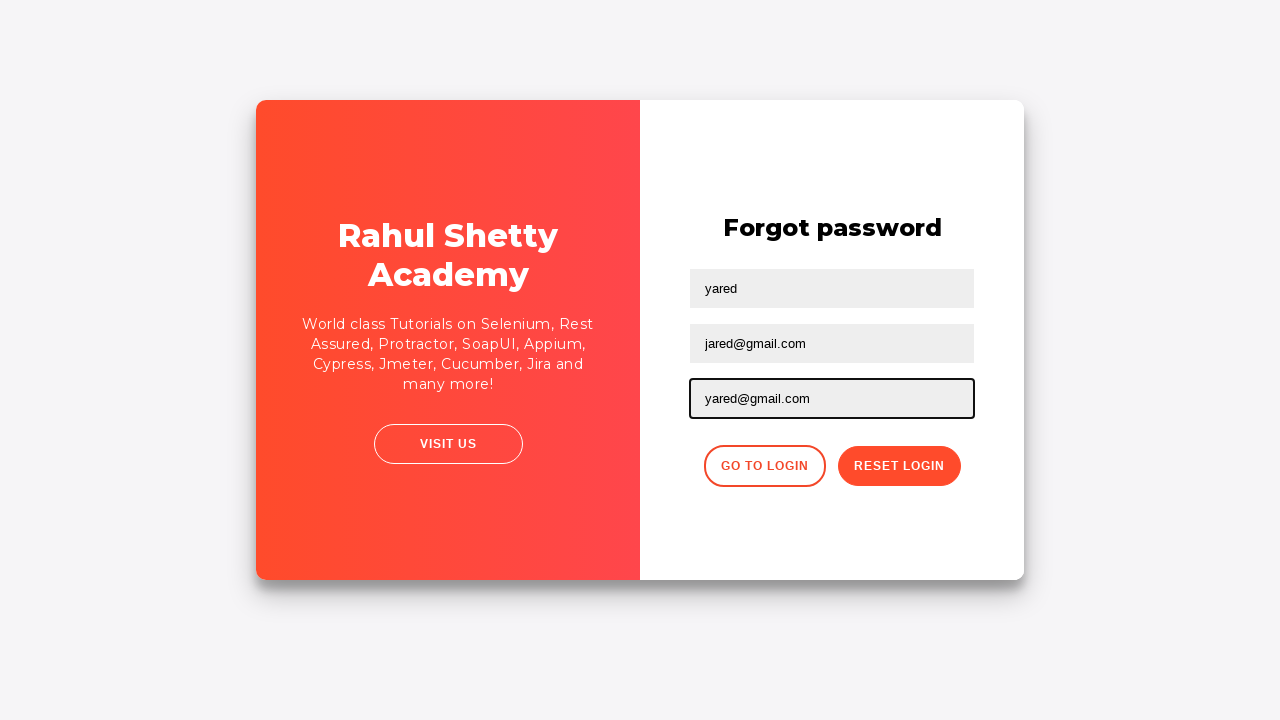